Tests the Python.org search functionality by entering "pycon" in the search box and verifying results are returned

Starting URL: http://www.python.org

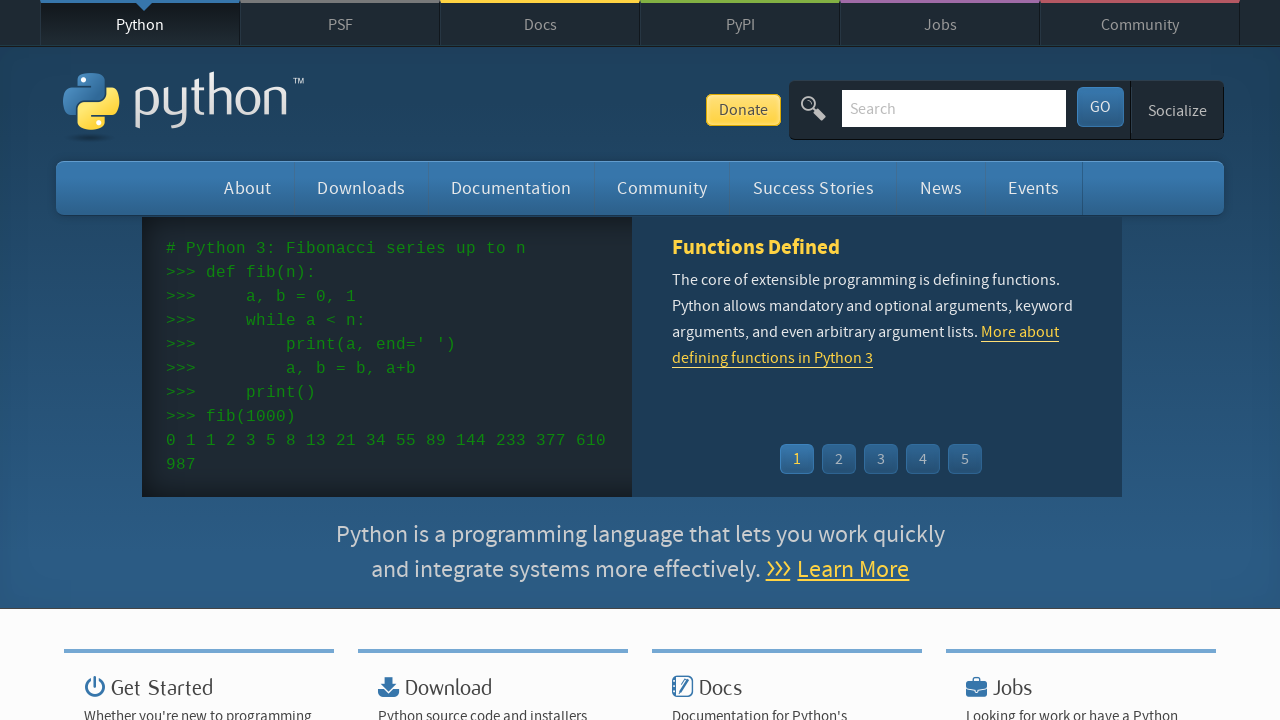

Filled search field with 'pycon' on input[name='q']
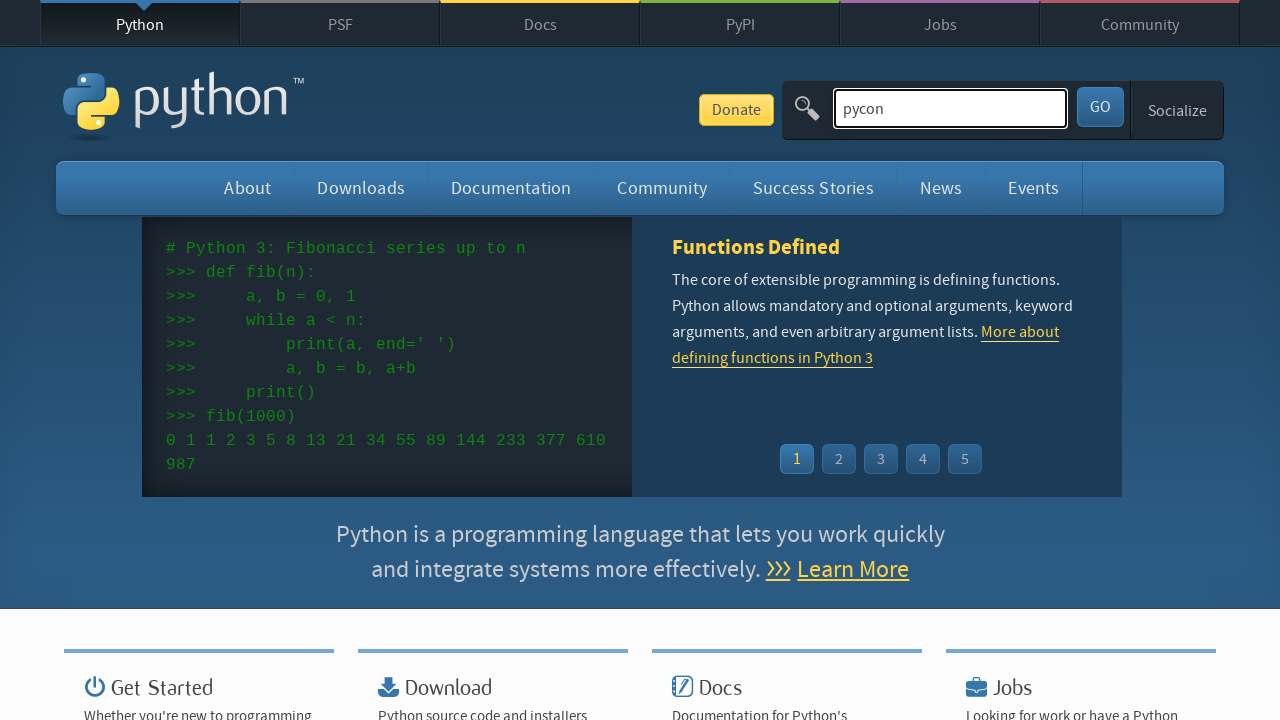

Pressed Enter to submit search query on input[name='q']
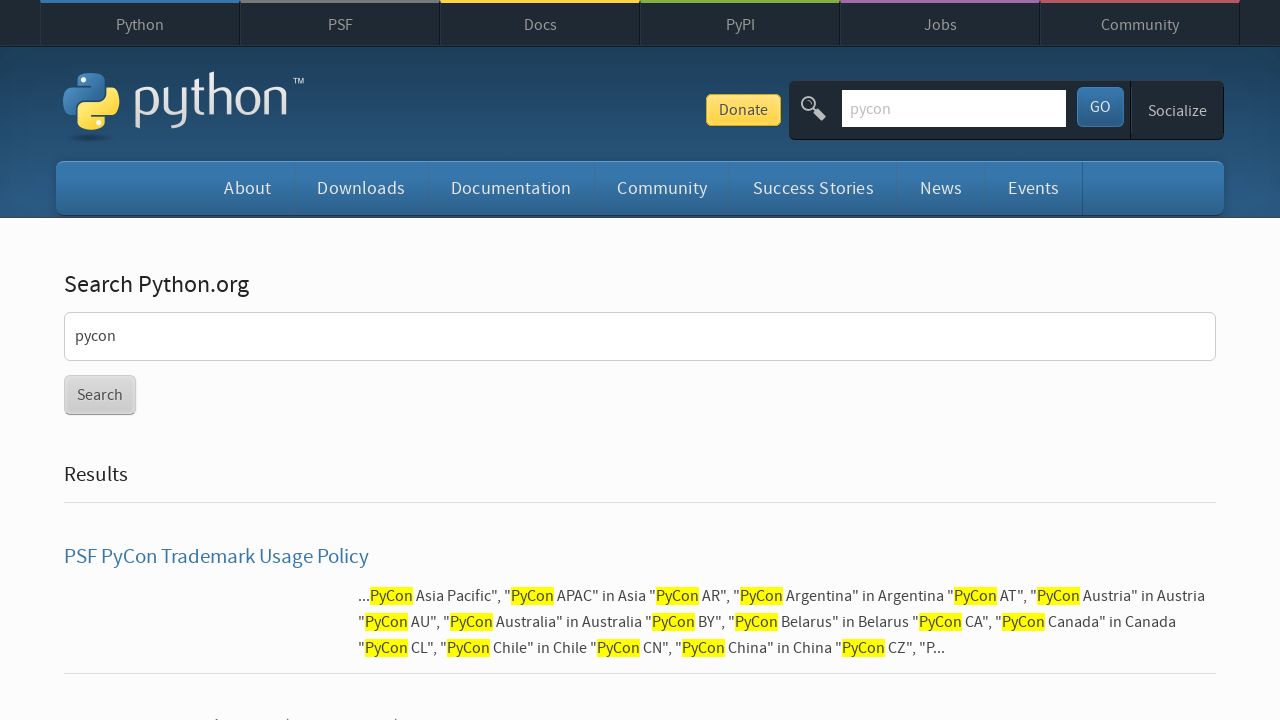

Search results page loaded and network idle
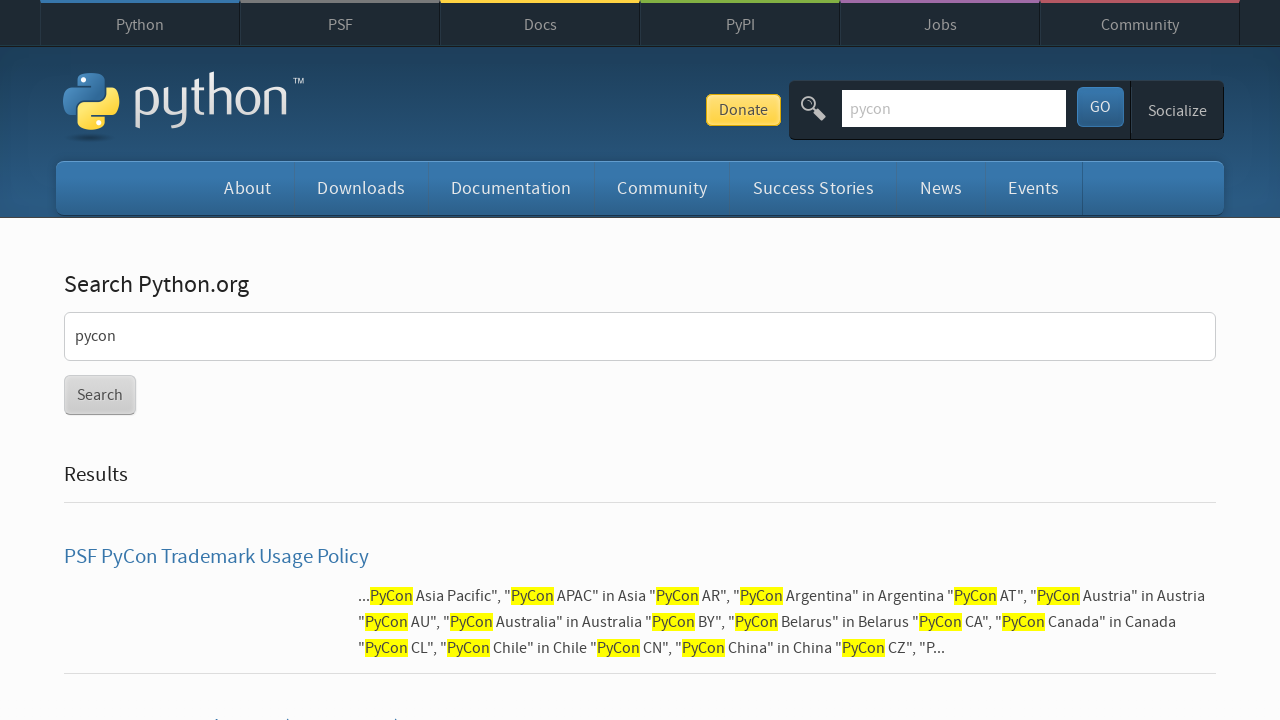

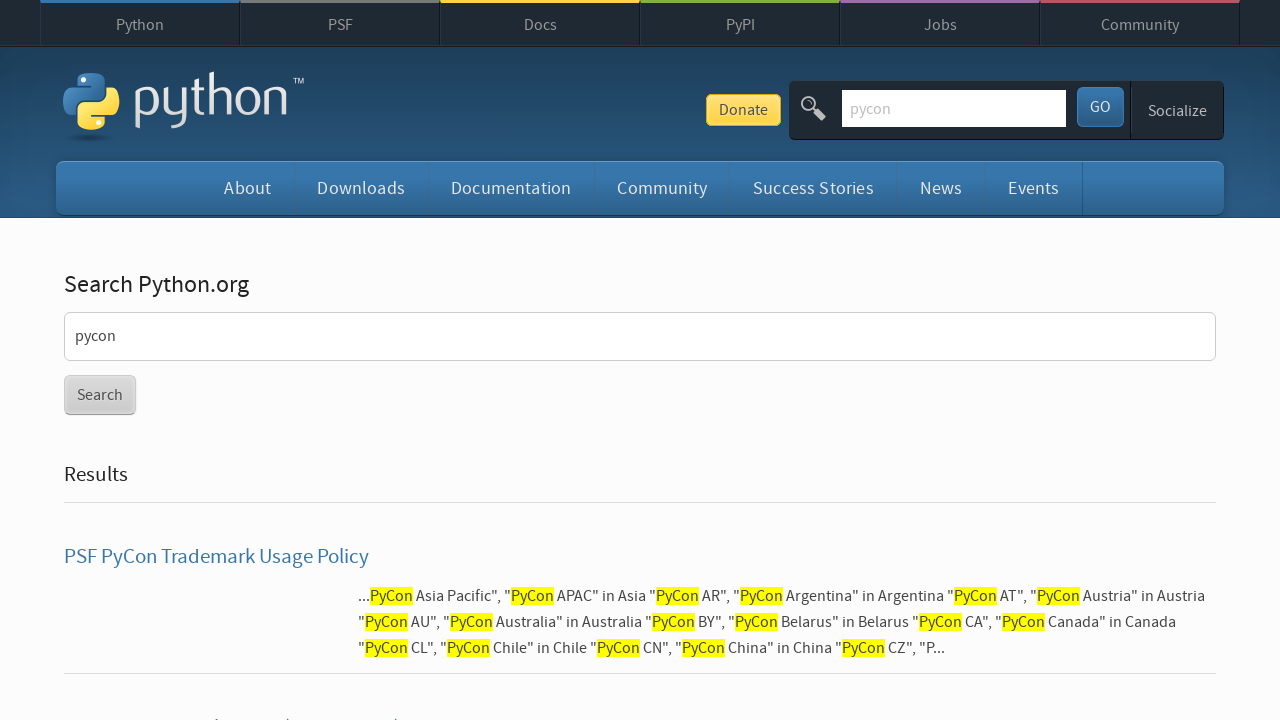